Tests clearing the complete state of all items by checking and unchecking toggle-all

Starting URL: https://demo.playwright.dev/todomvc

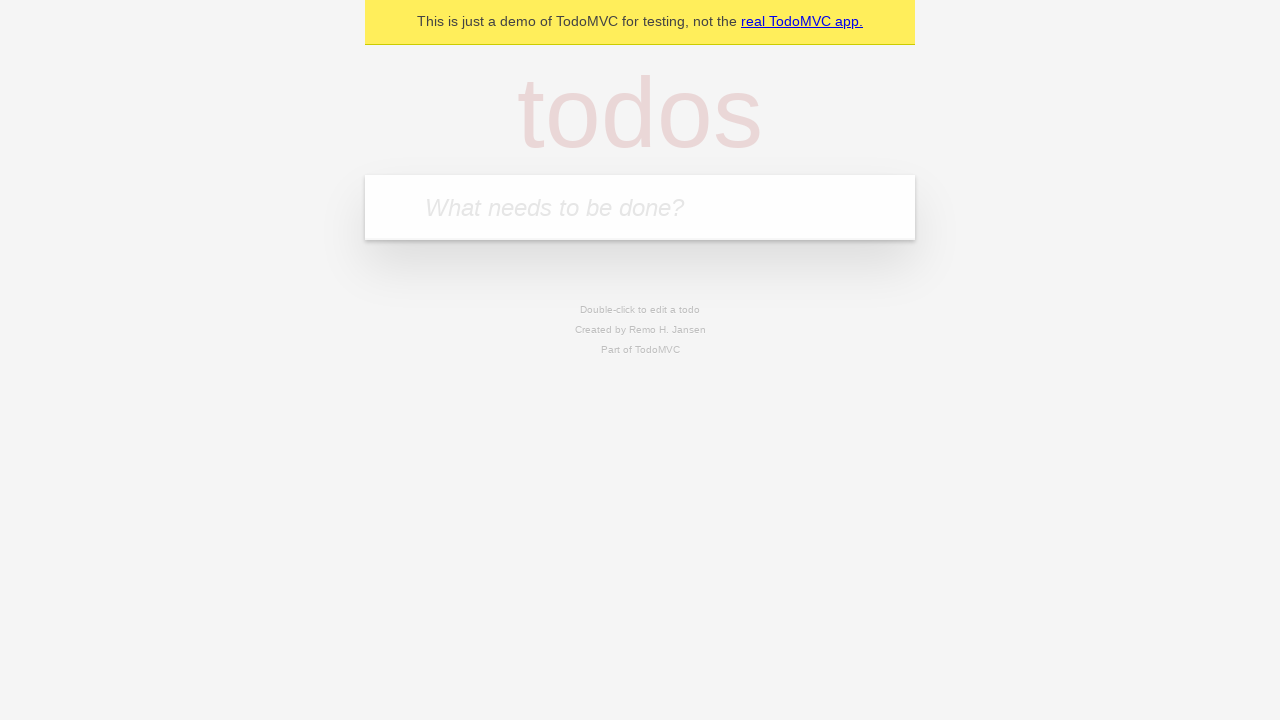

Filled new todo input with 'buy some cheese' on .new-todo
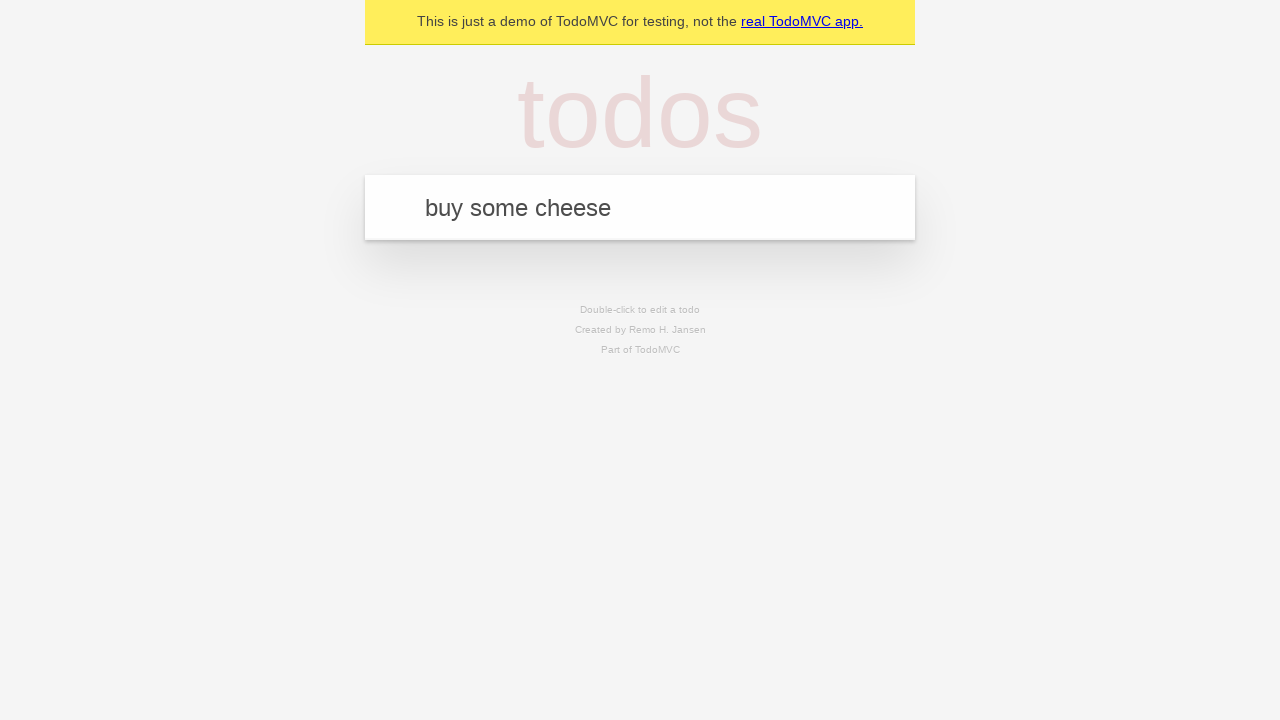

Pressed Enter to add first todo on .new-todo
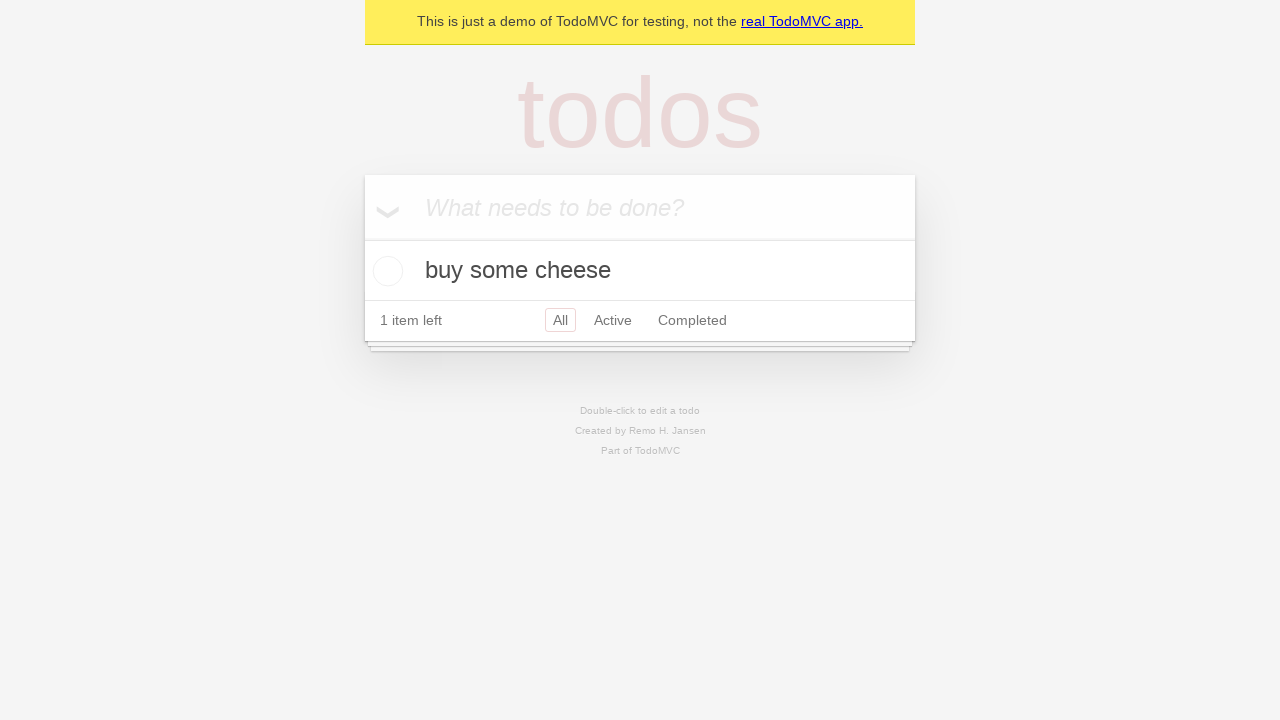

Filled new todo input with 'feed the cat' on .new-todo
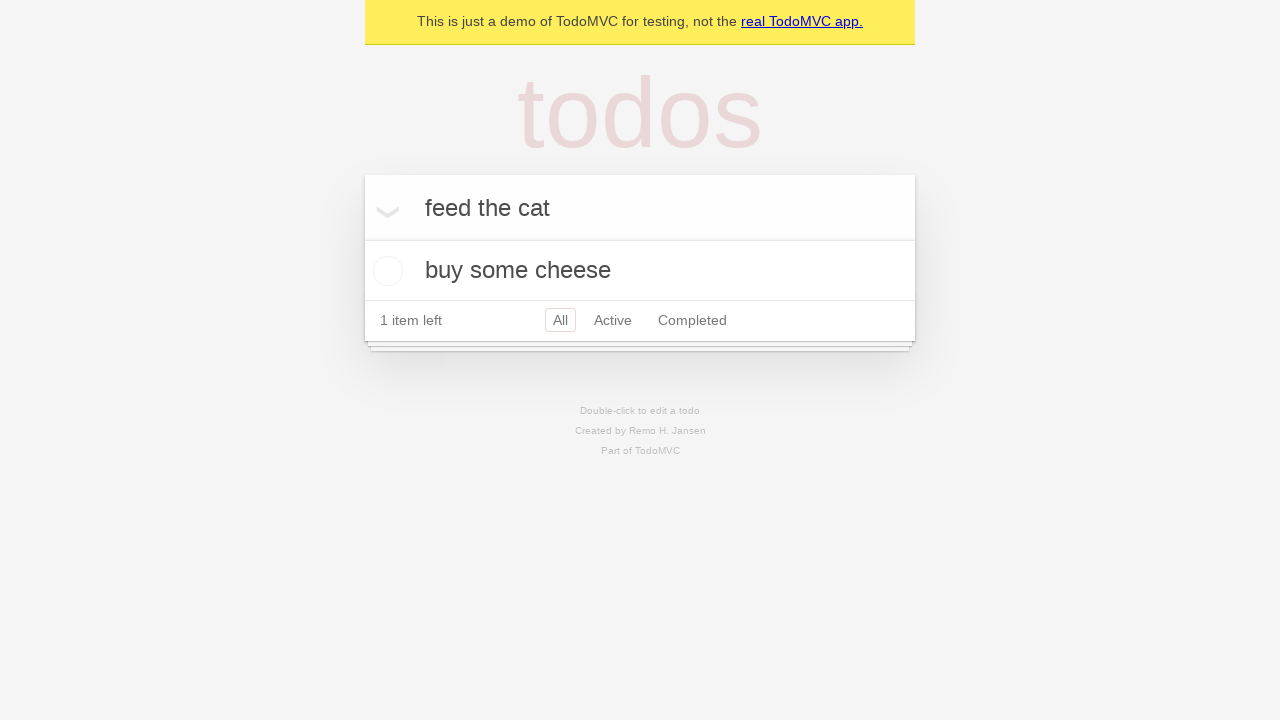

Pressed Enter to add second todo on .new-todo
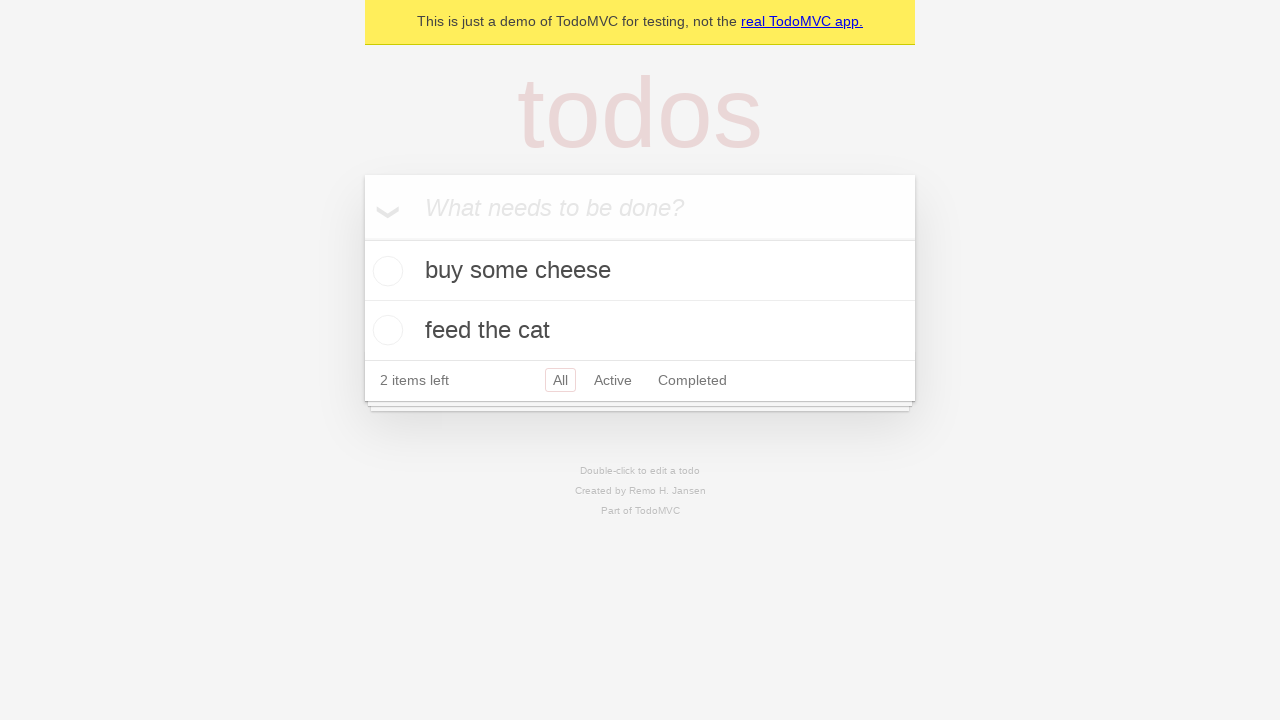

Filled new todo input with 'book a doctors appointment' on .new-todo
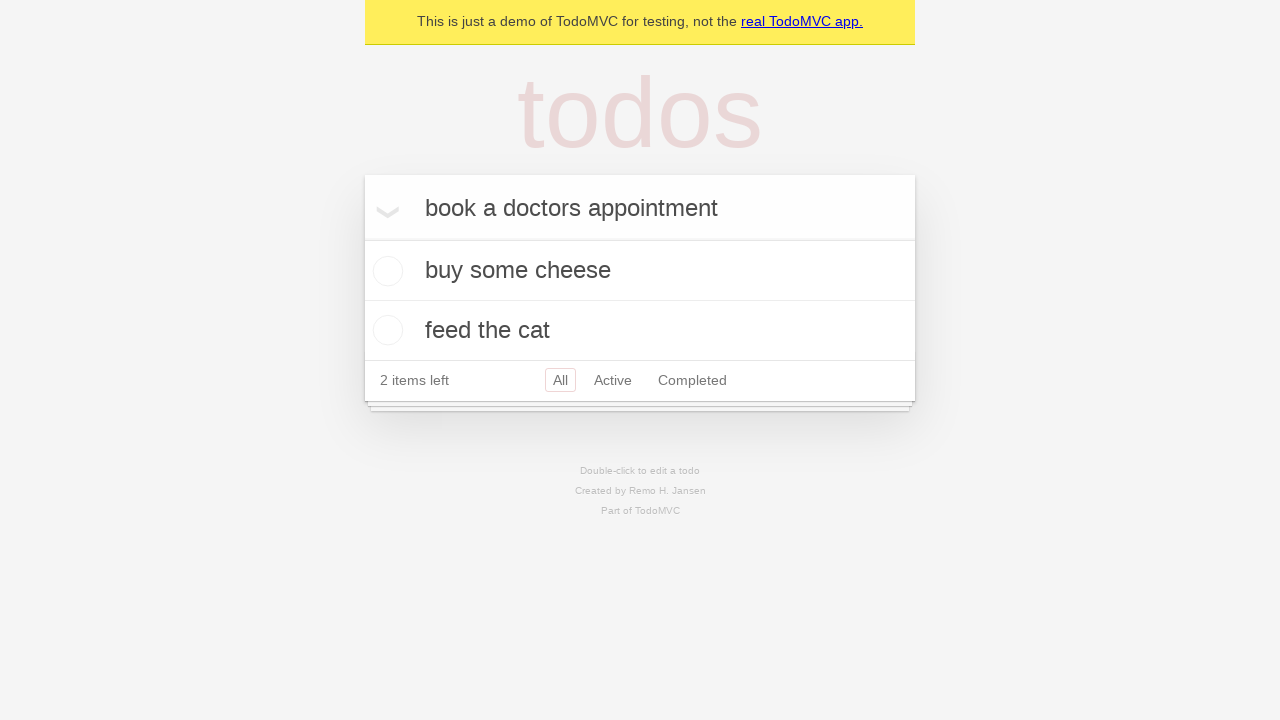

Pressed Enter to add third todo on .new-todo
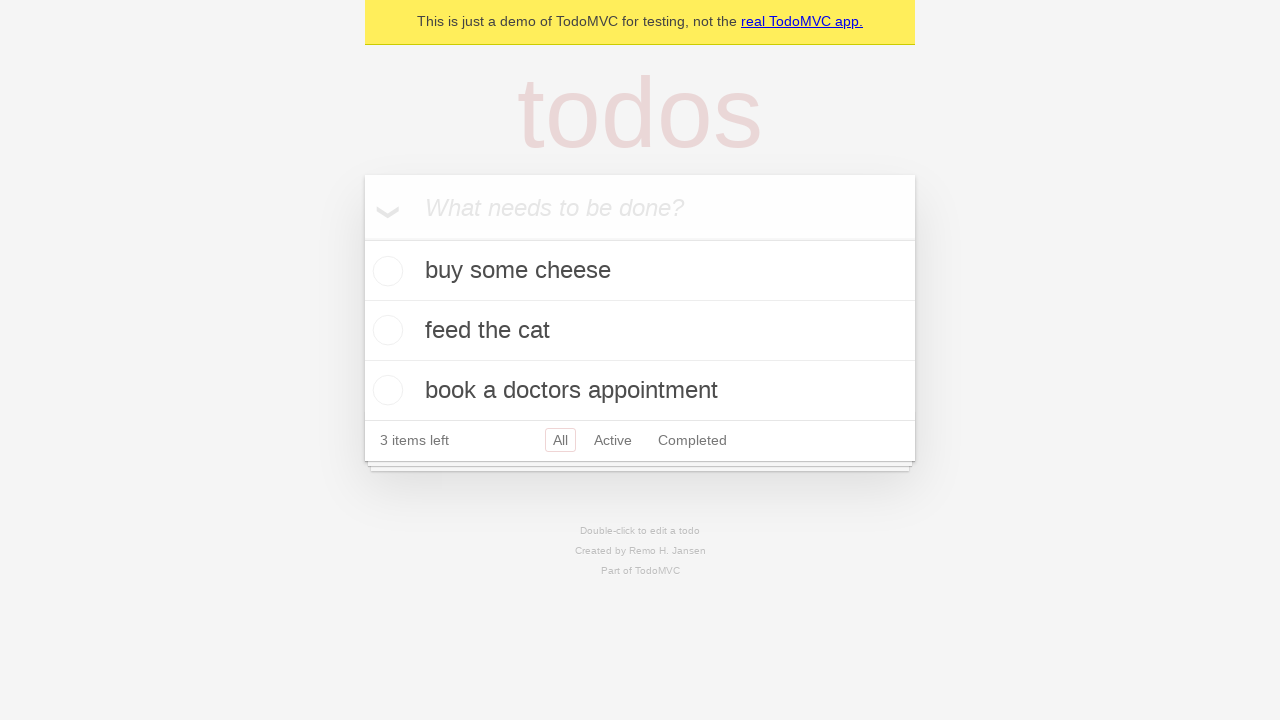

Checked toggle-all to mark all todos as complete at (362, 238) on .toggle-all
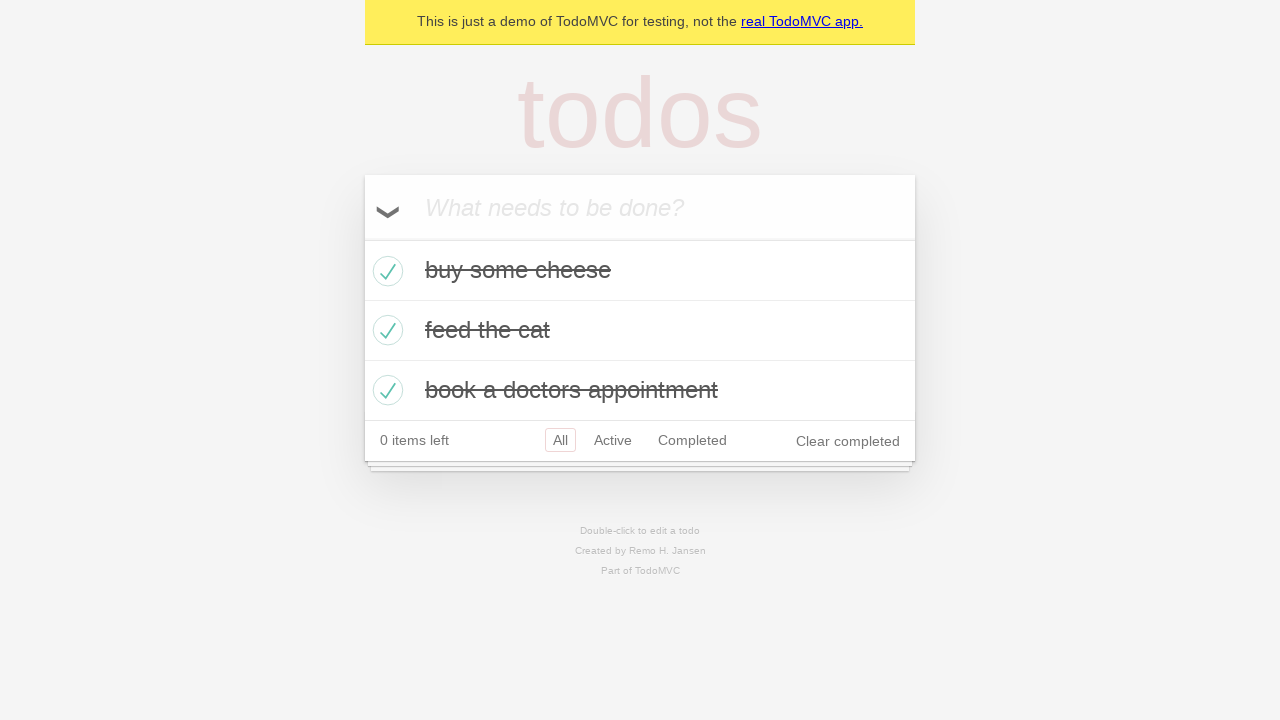

Unchecked toggle-all to clear complete state of all todos at (362, 238) on .toggle-all
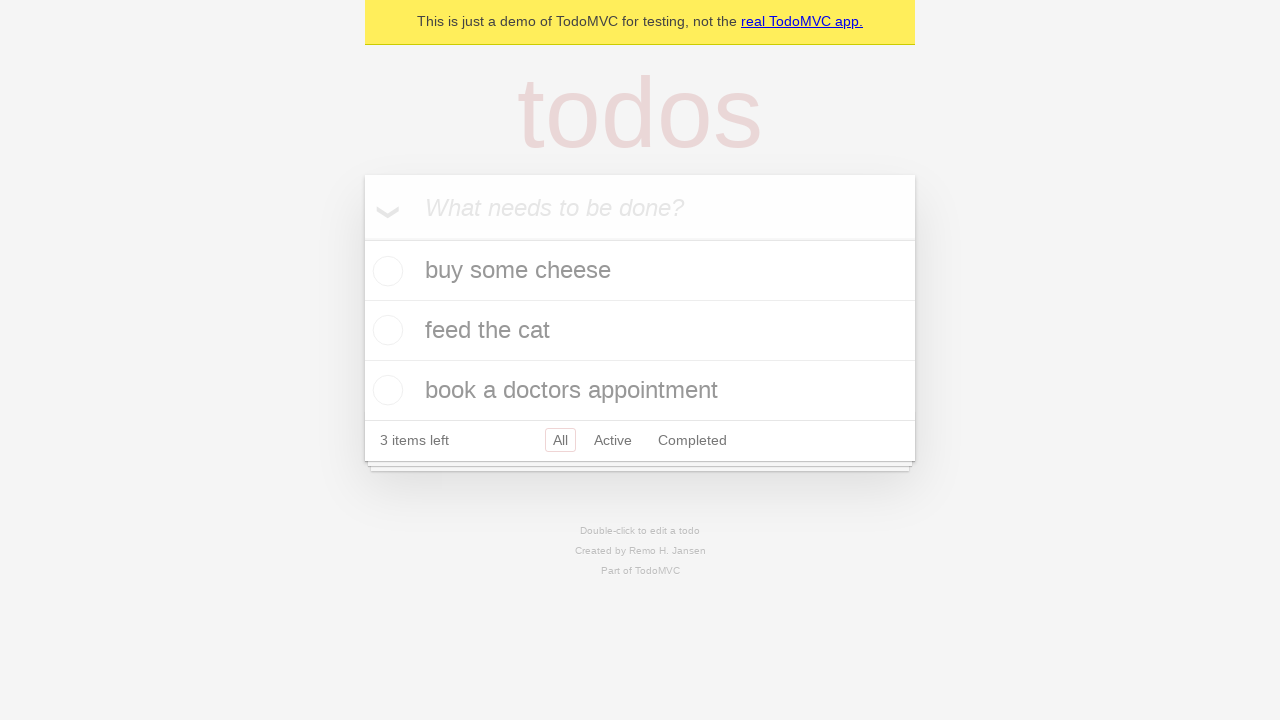

Verified that all todo items no longer have completed class
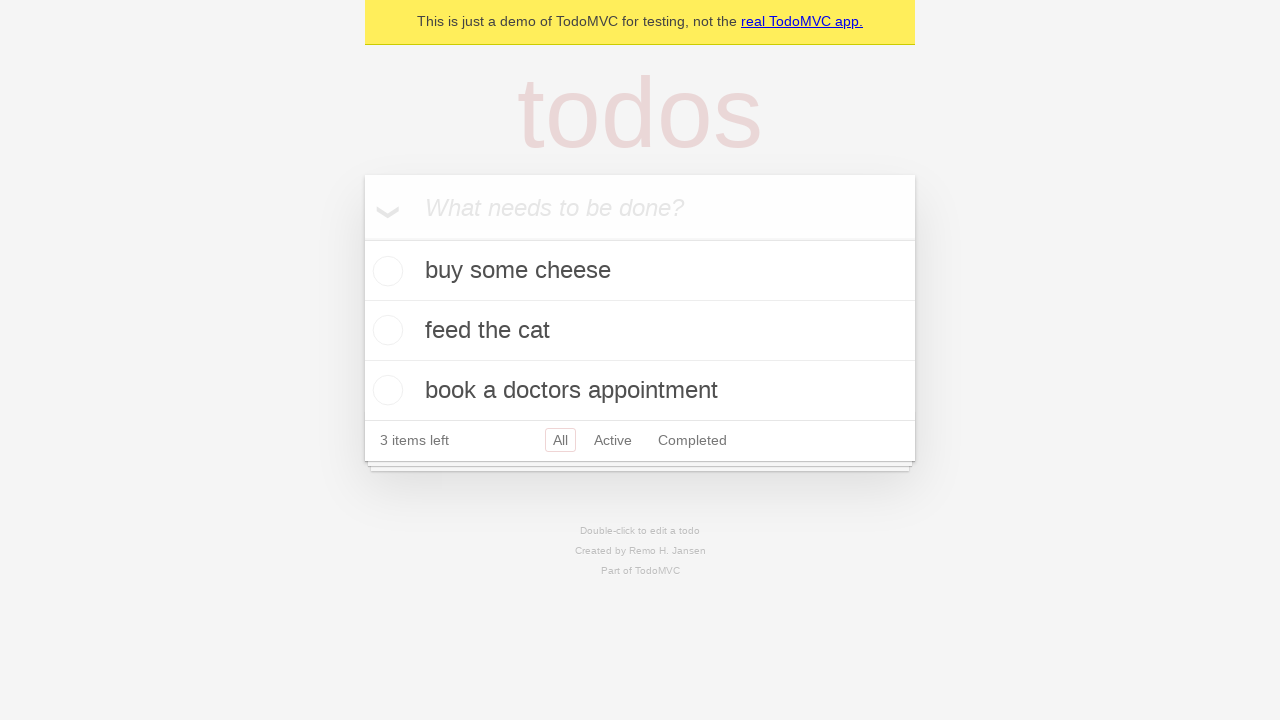

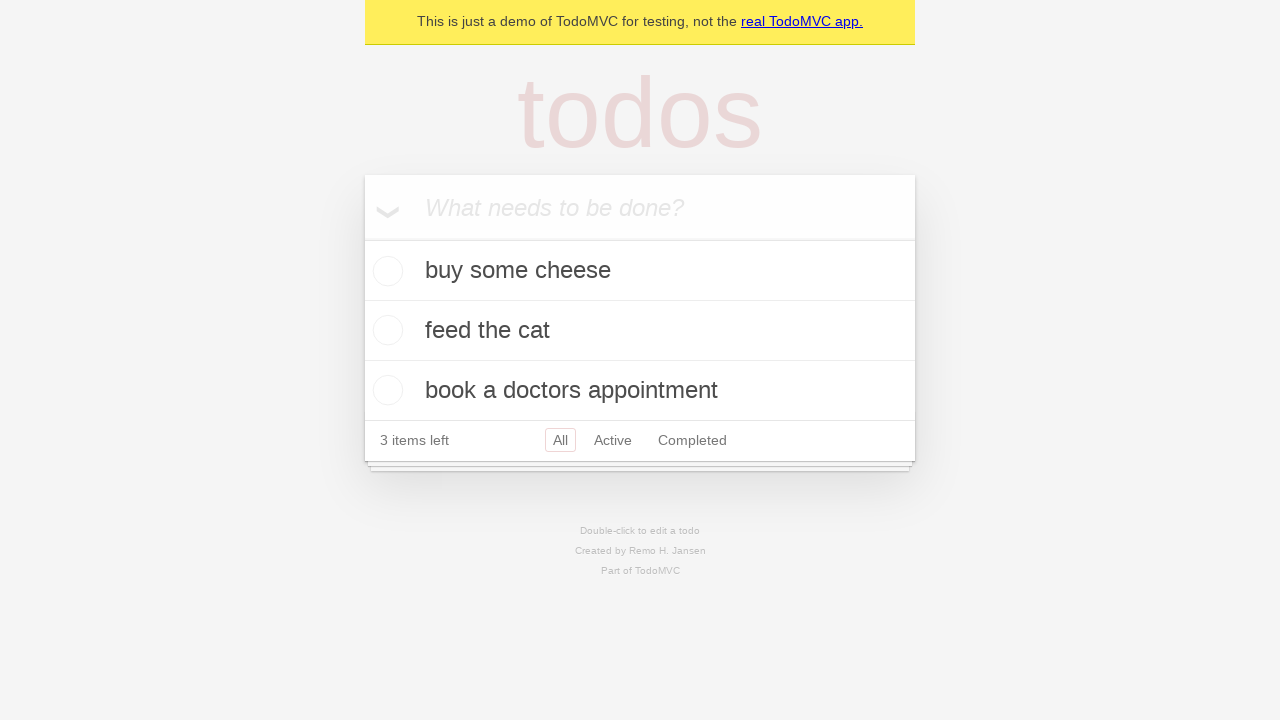